Tests skill builder interface by selecting warrior class and clicking on a skill

Starting URL: https://bdocodex.com/ru/skillbuilder/

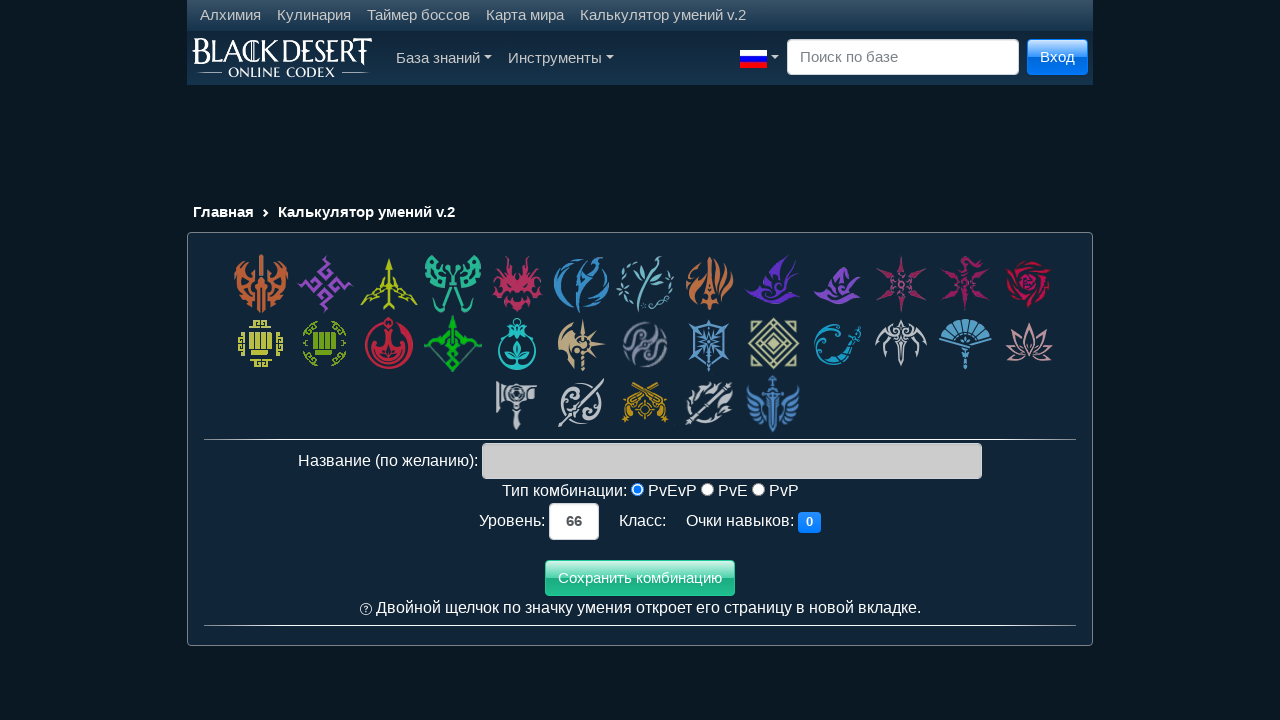

Waited for skill builder page to load
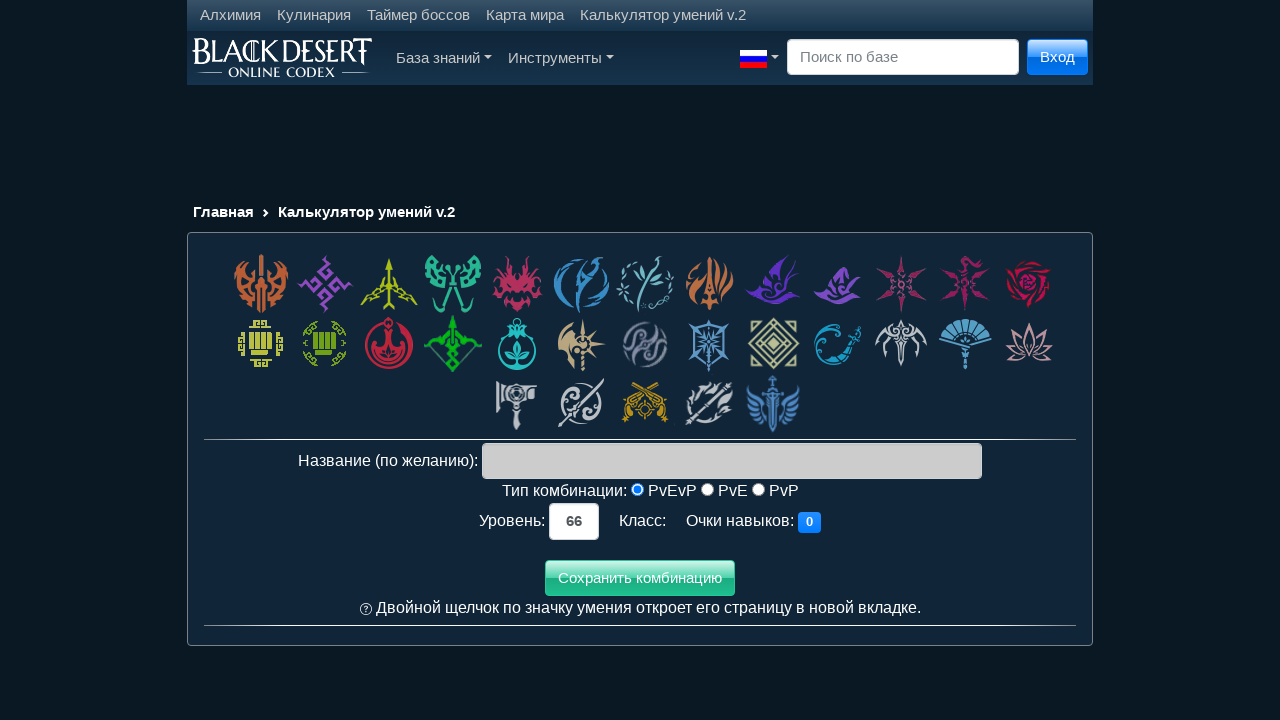

Clicked on warrior class at (261, 284) on xpath=//div[@class='class_cell'][1]/*
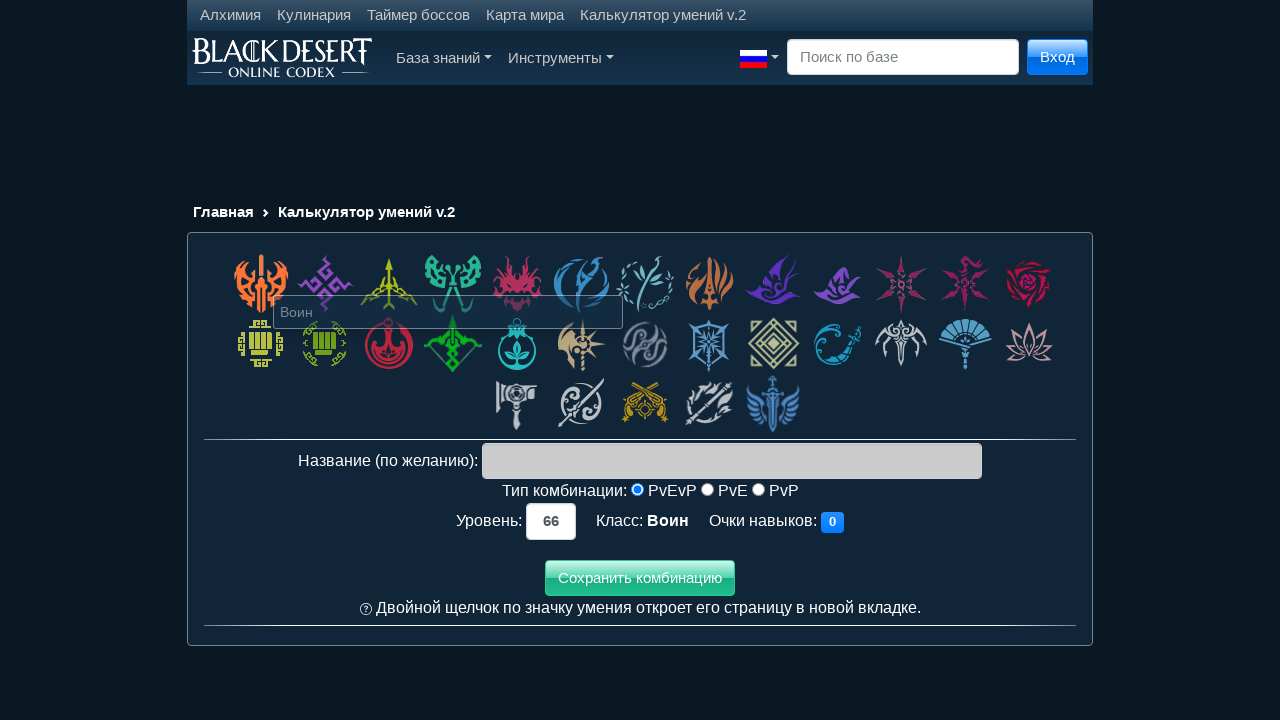

Waited for warrior class to load
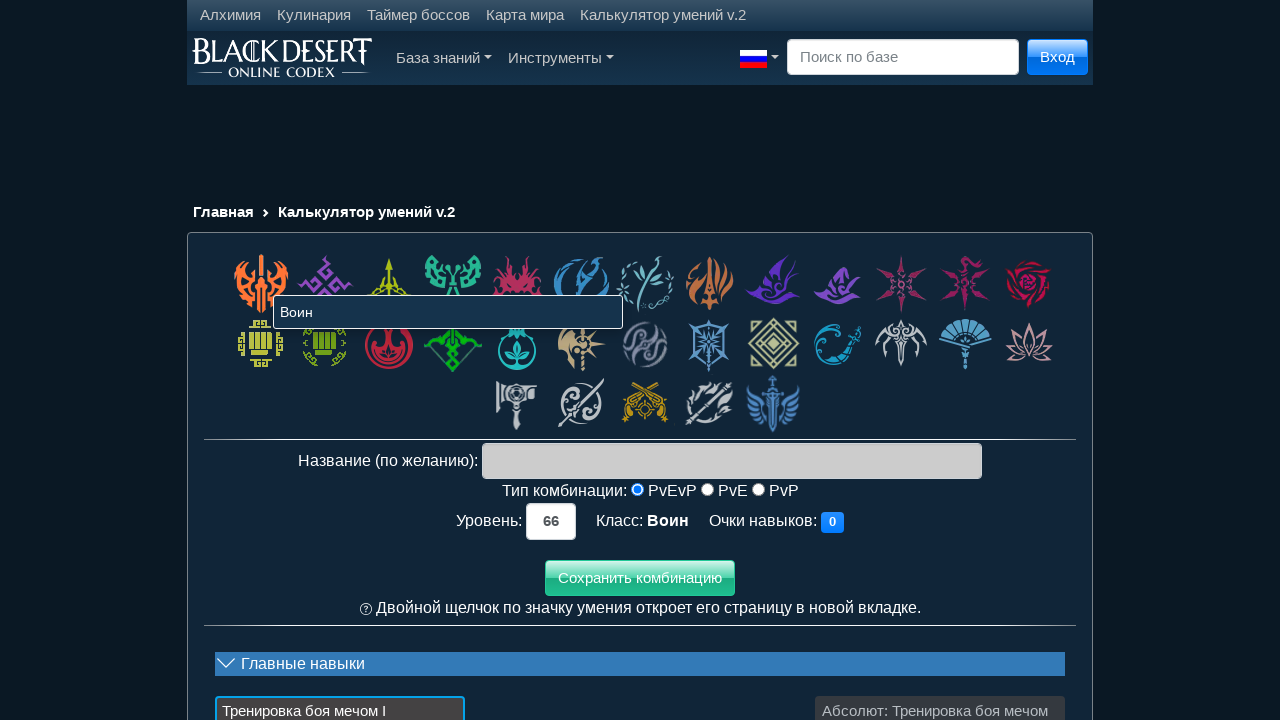

Clicked on Absolute skill at (940, 680) on xpath=//div[@data-gid='618']
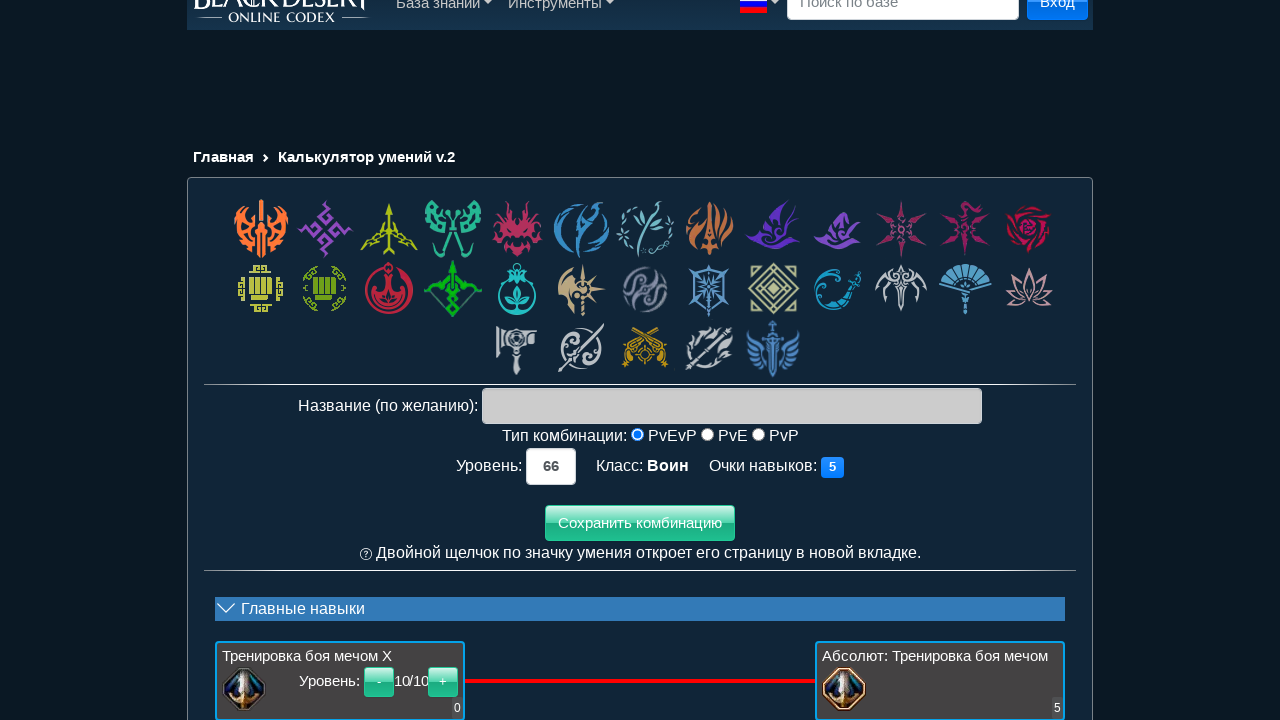

Waited for skill selection to complete
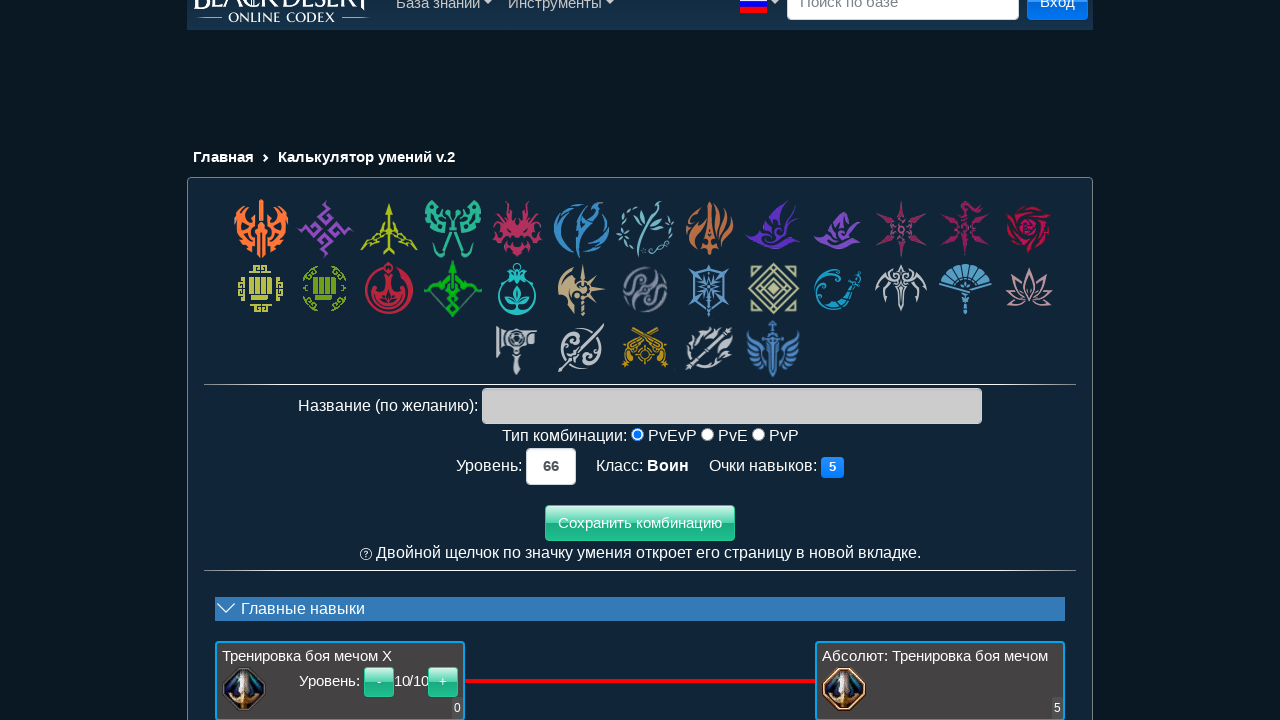

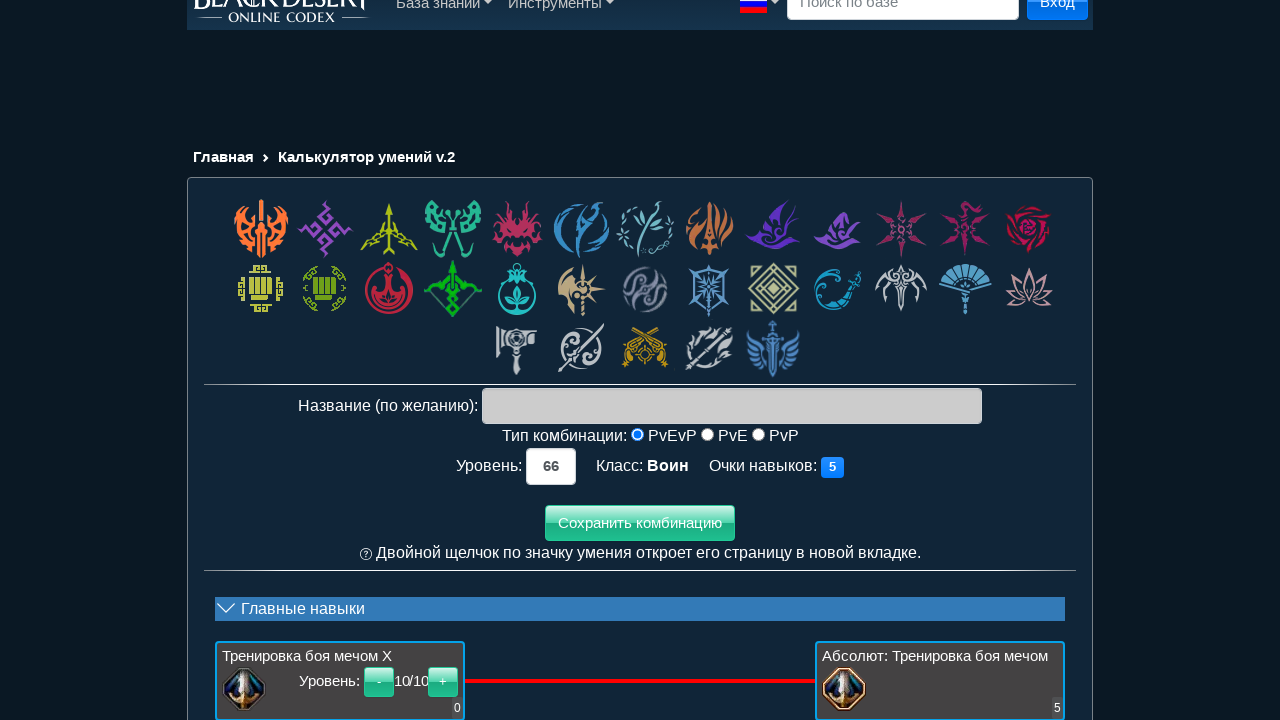